Tests auto-complete functionality by typing a letter and verifying suggestions appear

Starting URL: https://demoqa.com/auto-complete

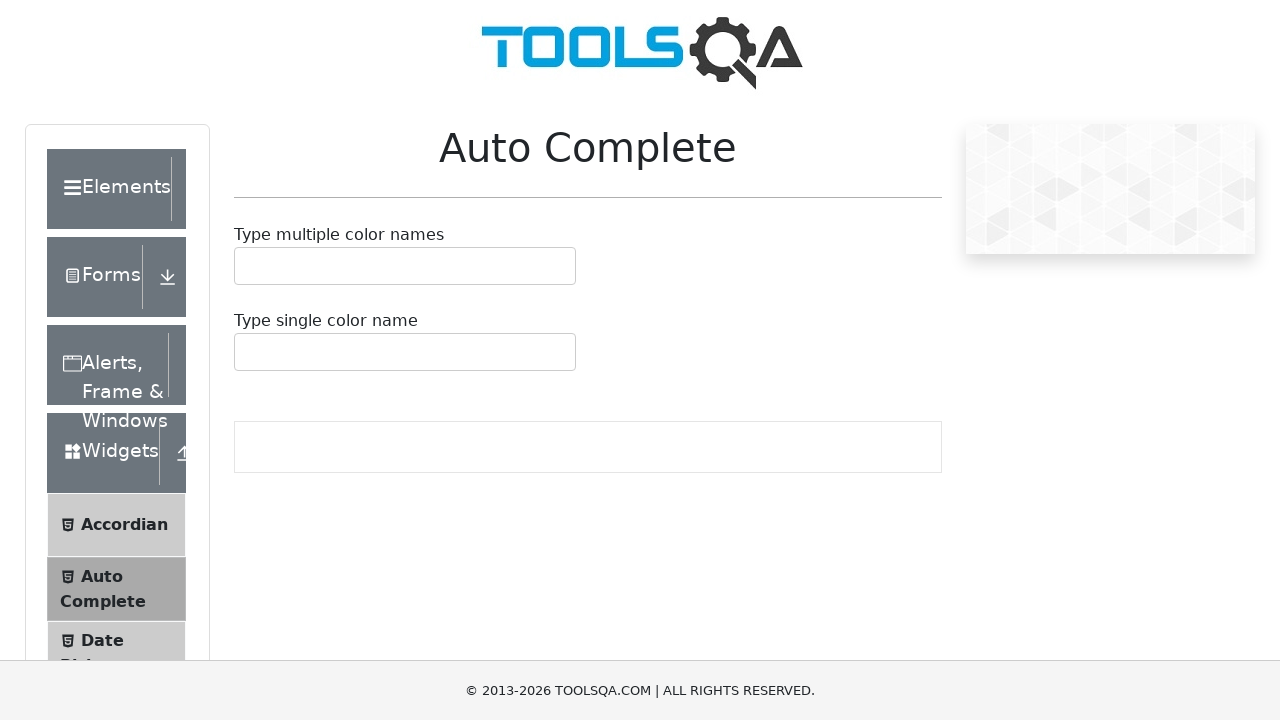

Typed 'R' into auto-complete input field on #autoCompleteSingleInput
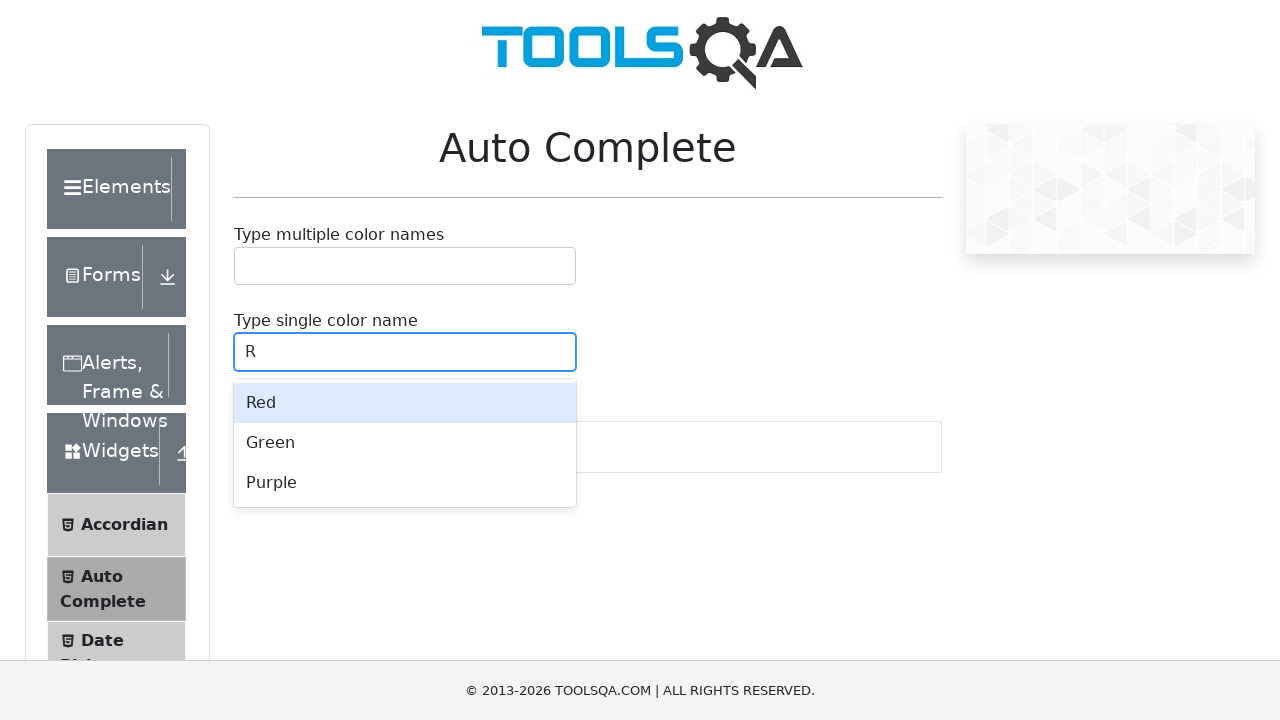

Auto-complete suggestions appeared
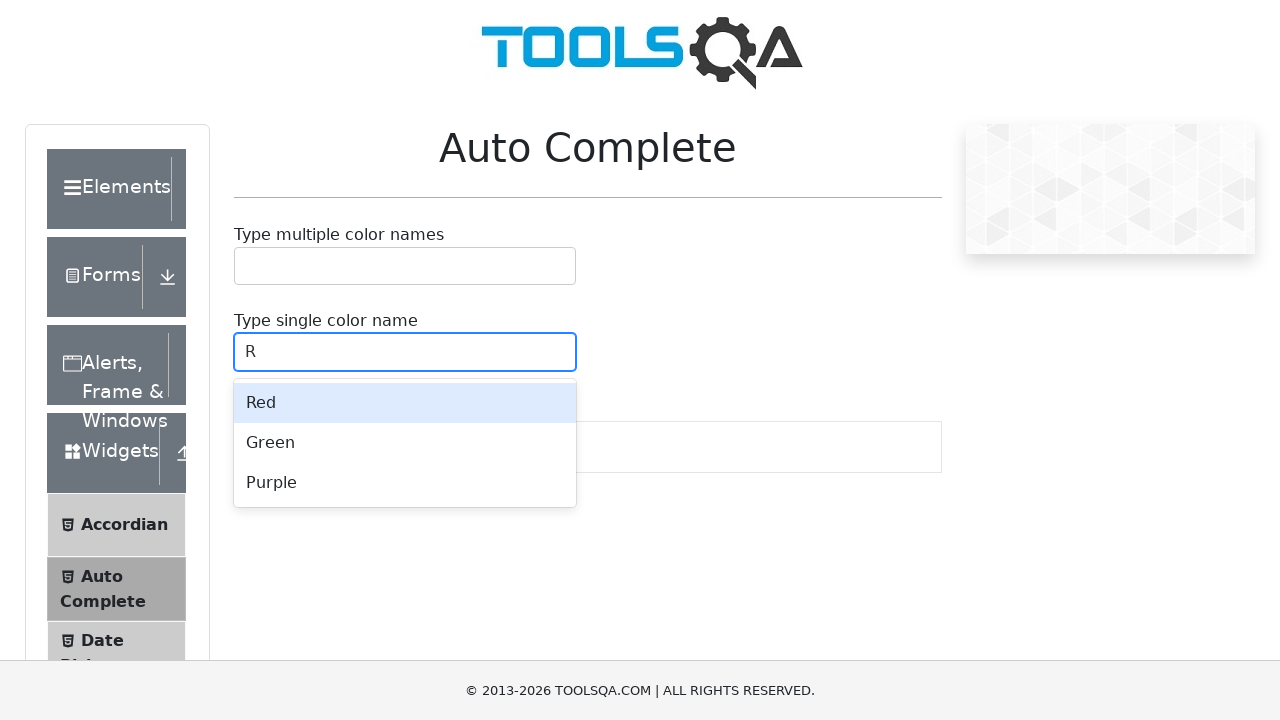

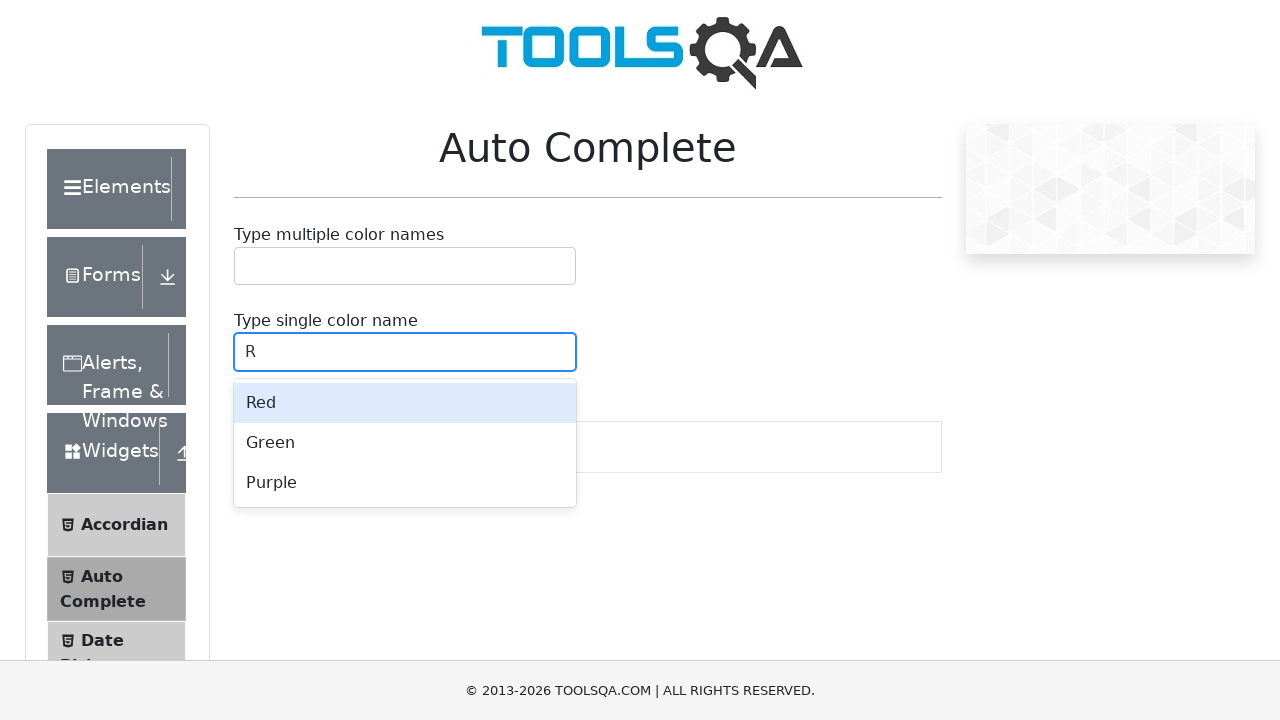